Tests the complete flight booking flow on BlazeDemo by selecting departure and destination cities, choosing a flight, filling payment details, and verifying the purchase confirmation.

Starting URL: https://www.blazedemo.com/

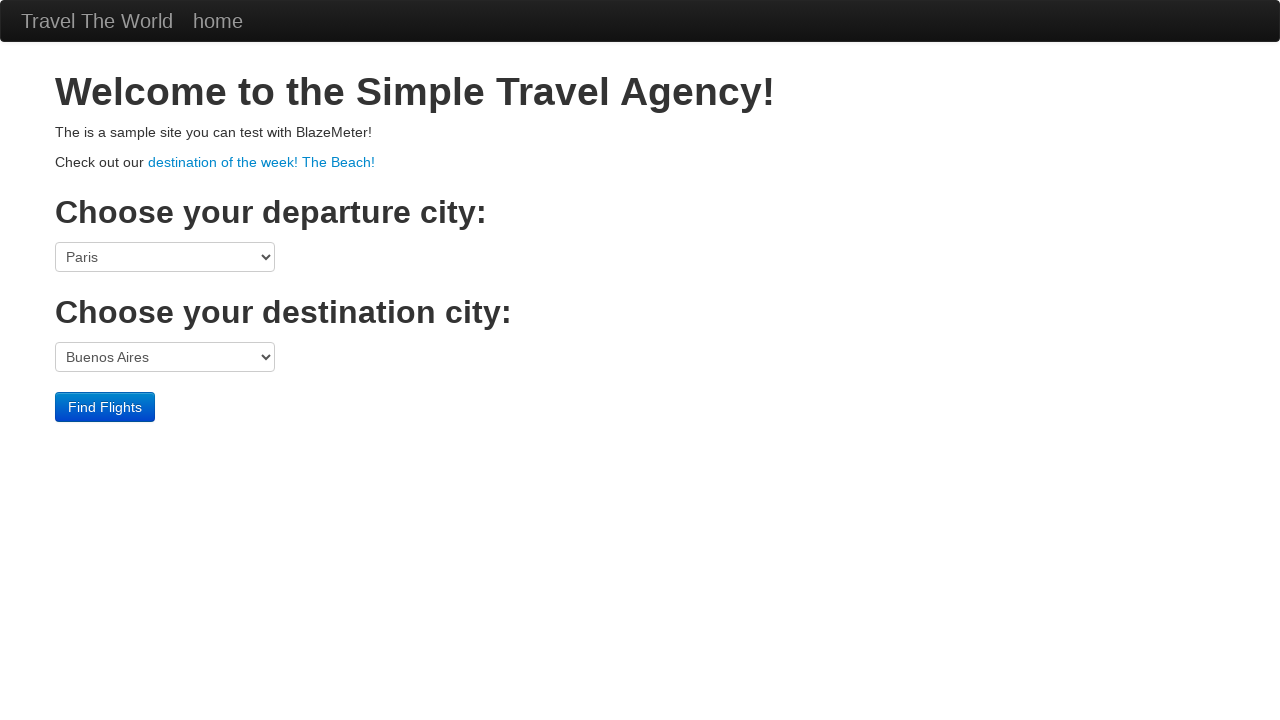

Clicked on departure city dropdown at (165, 257) on select[name='fromPort']
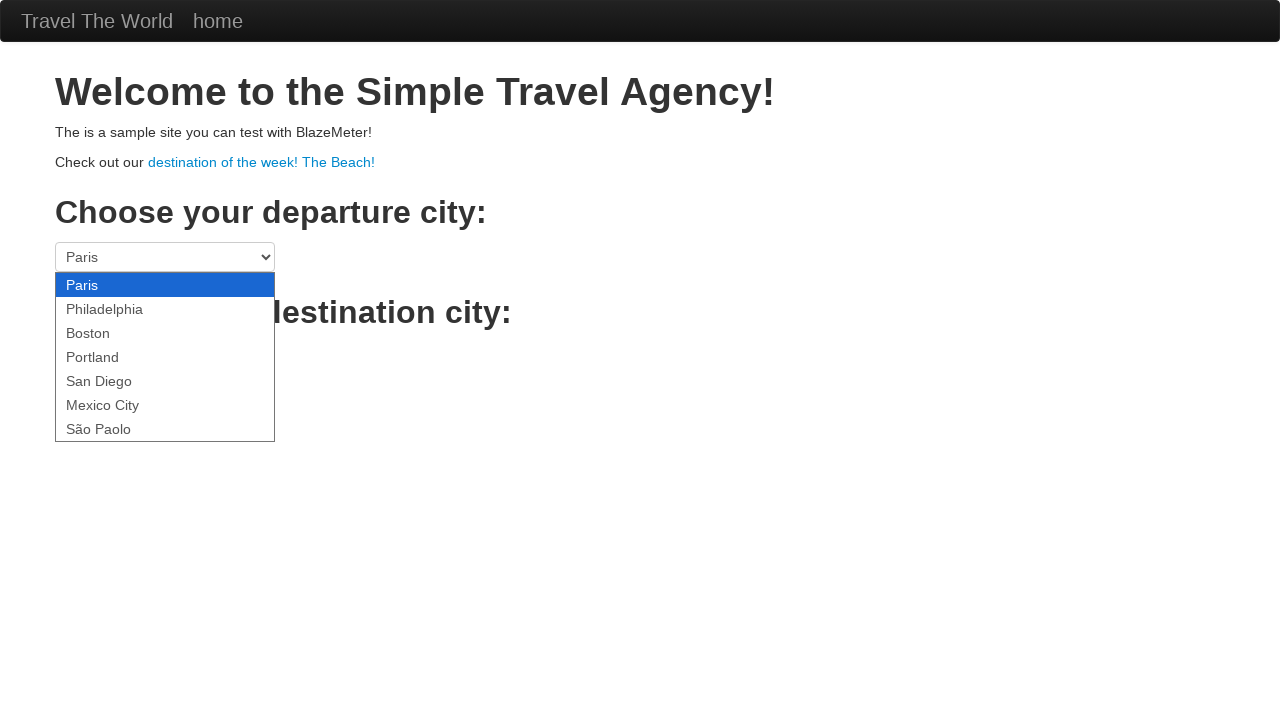

Selected São Paolo as departure city on select[name='fromPort']
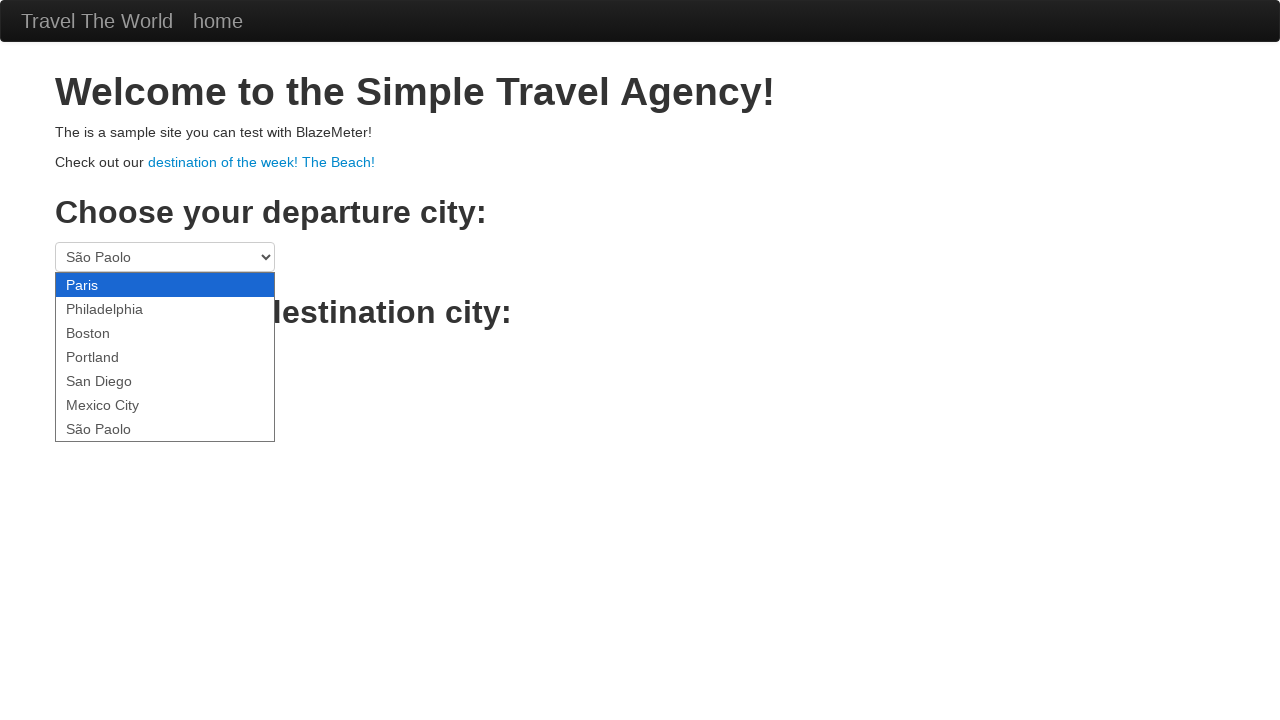

Clicked on destination city dropdown at (165, 357) on select[name='toPort']
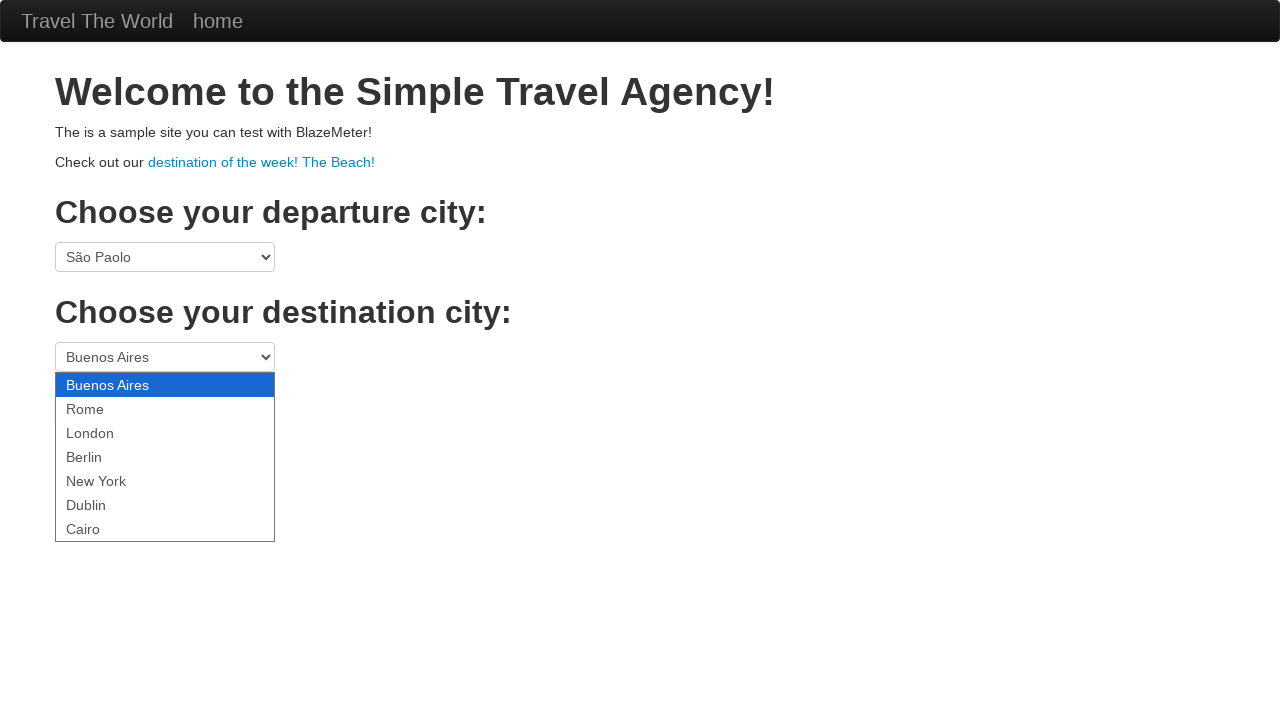

Selected Cairo as destination city on select[name='toPort']
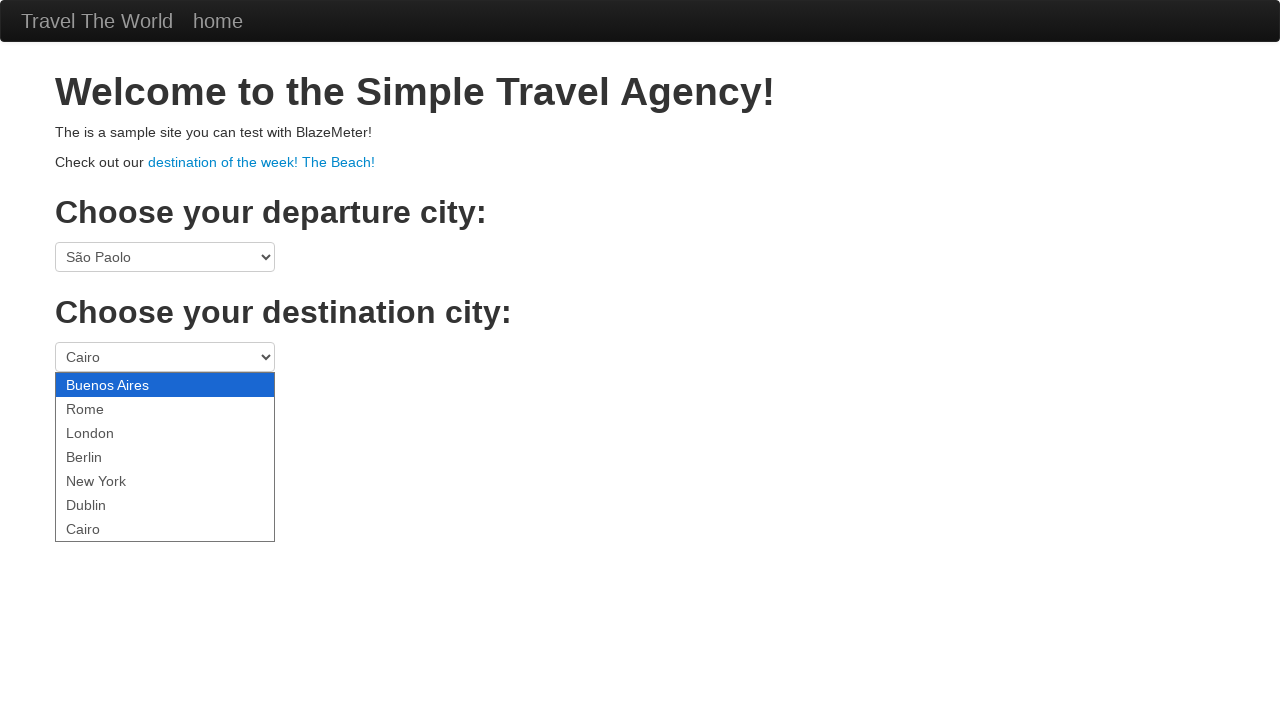

Clicked Find Flights button at (105, 407) on .btn-primary
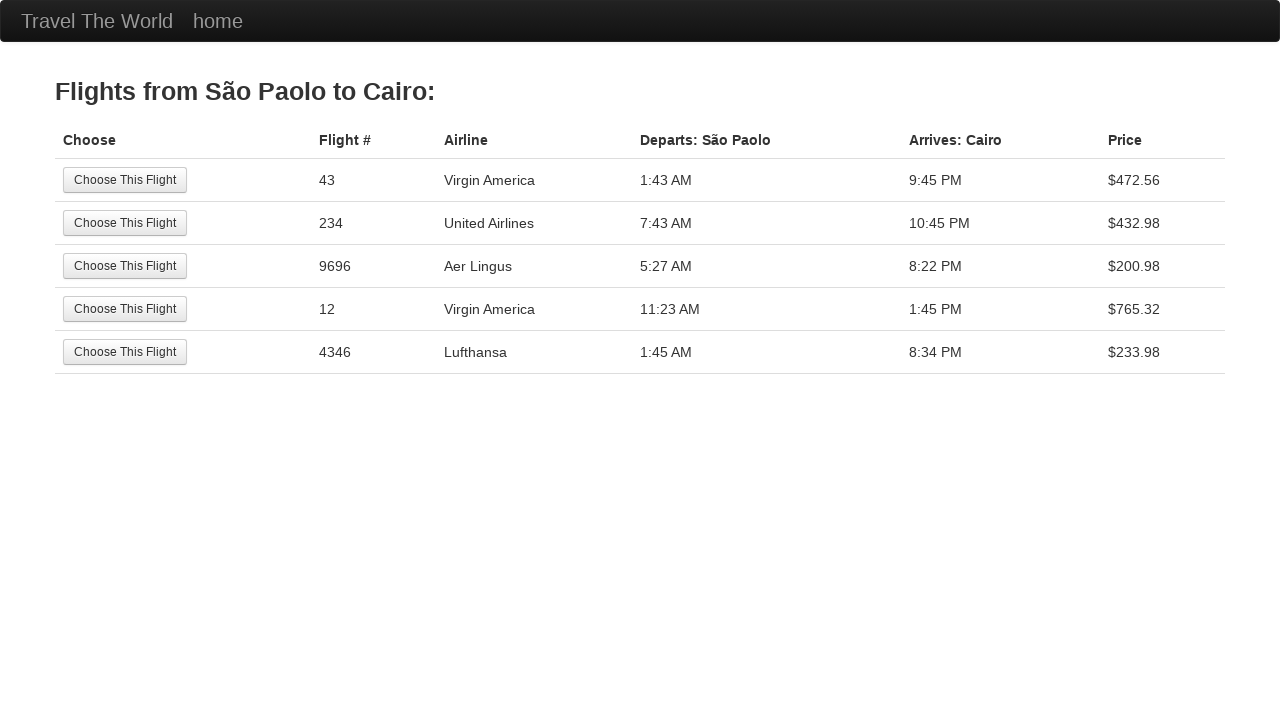

Flights list loaded
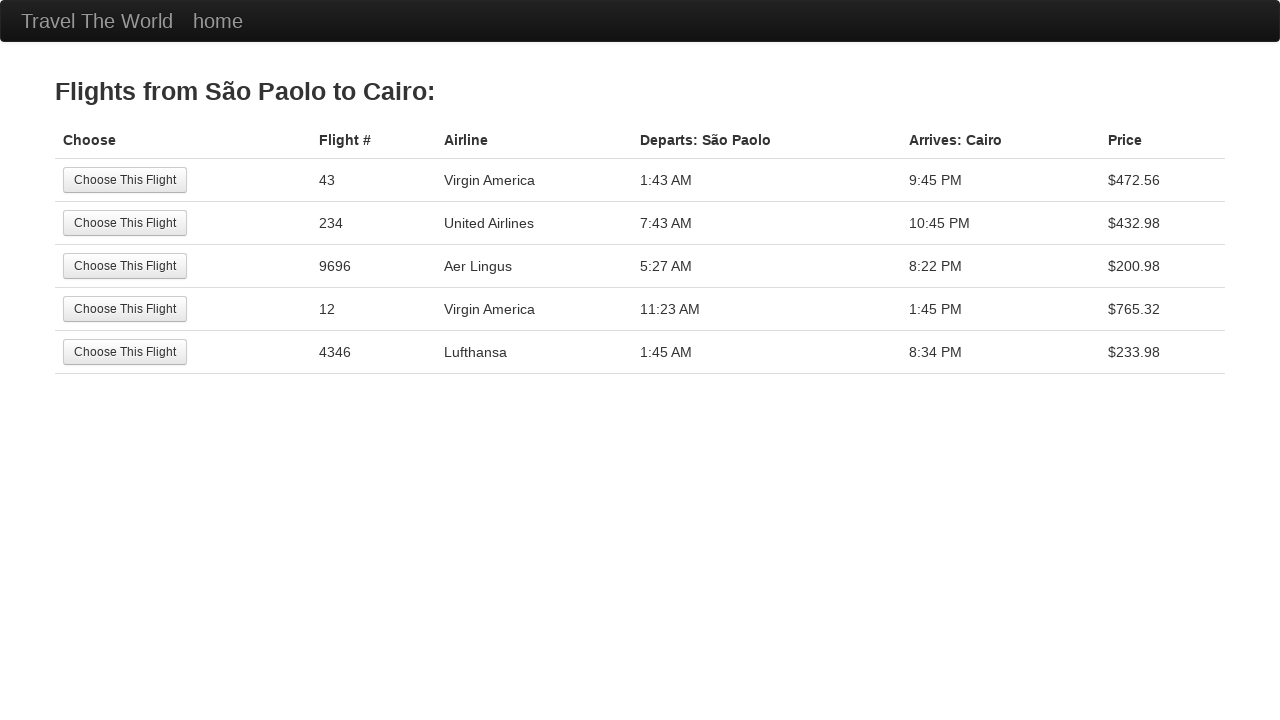

Selected the first available flight at (125, 180) on tr:nth-child(1) .btn
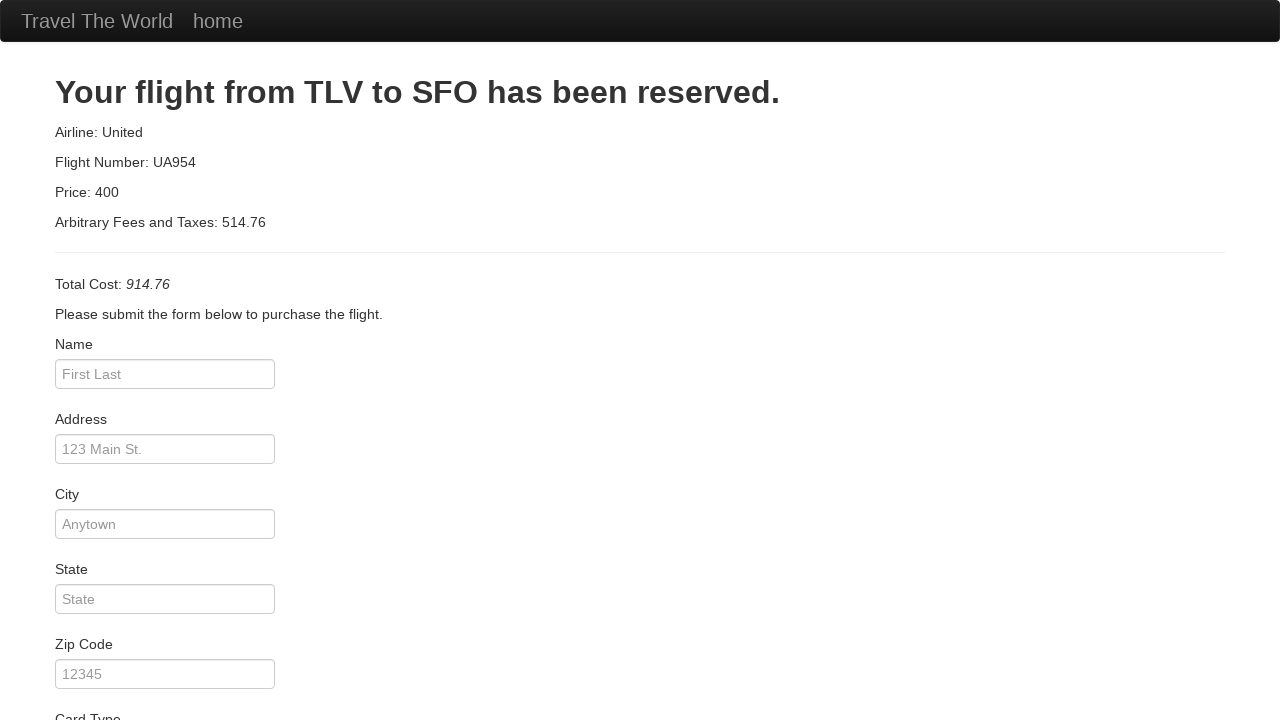

Payment page loaded
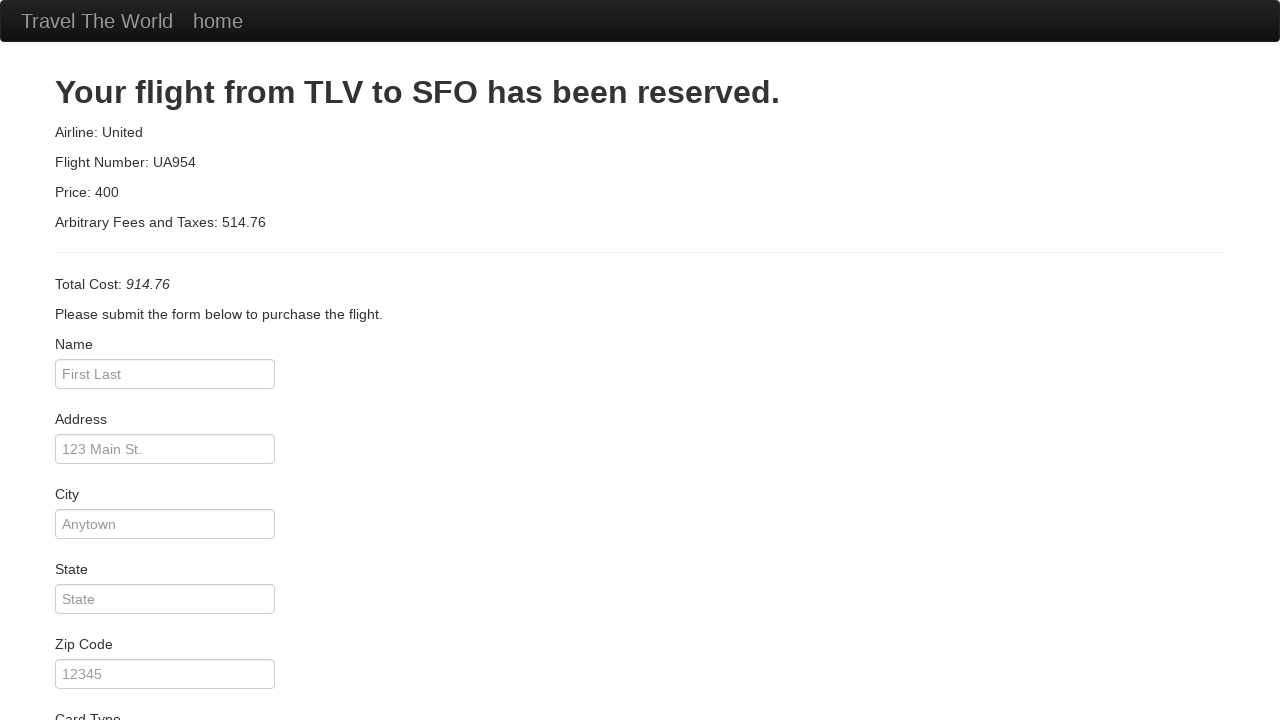

Clicked on card type dropdown at (165, 360) on #cardType
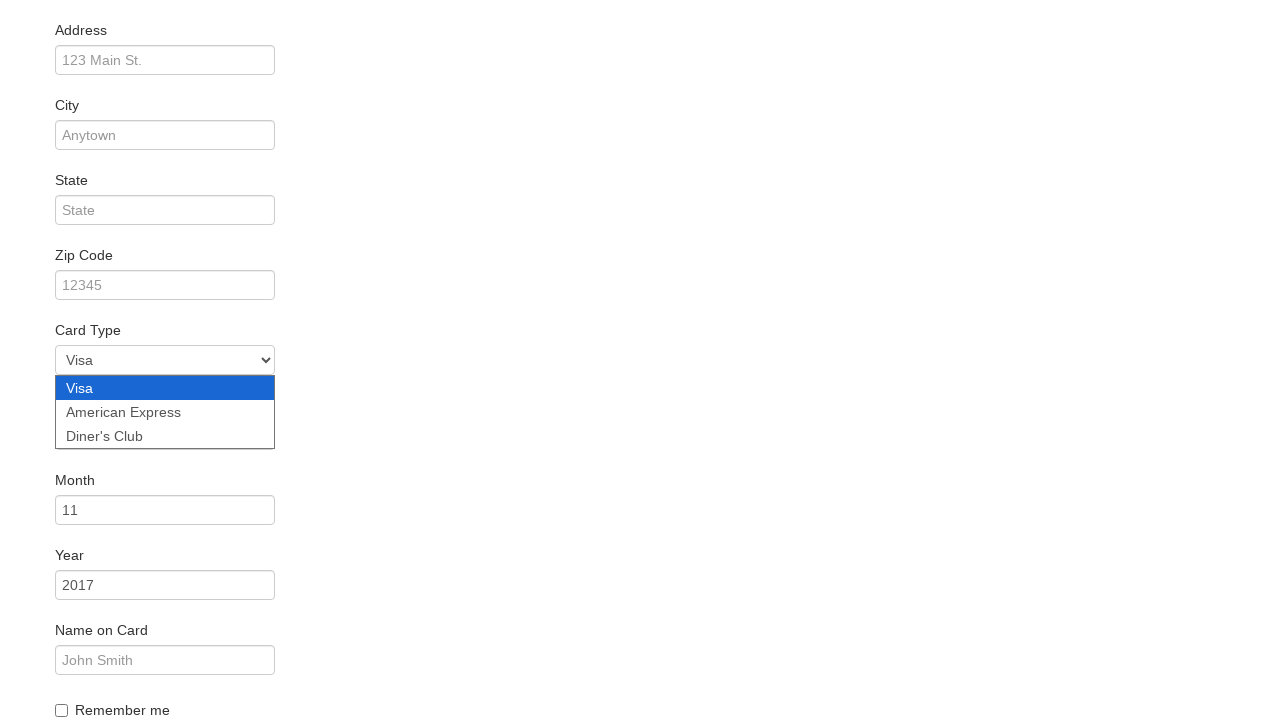

Selected American Express as card type on #cardType
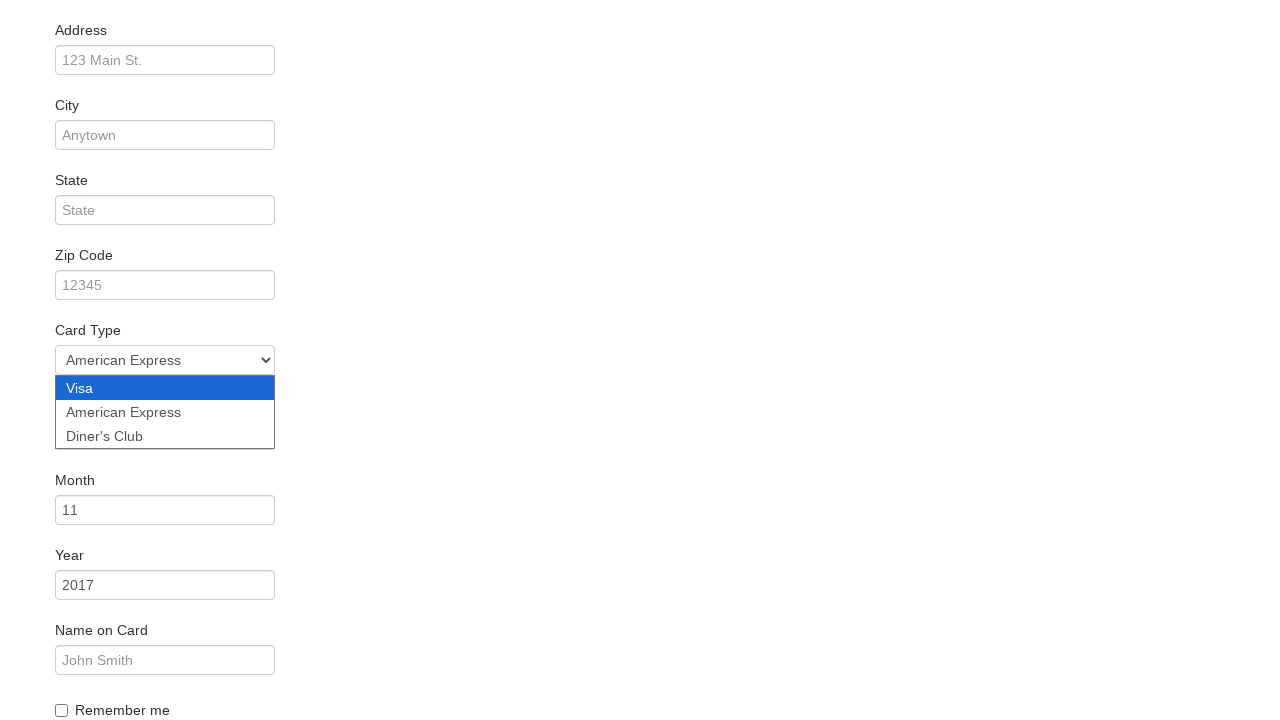

Clicked Remember Me checkbox at (62, 710) on #rememberMe
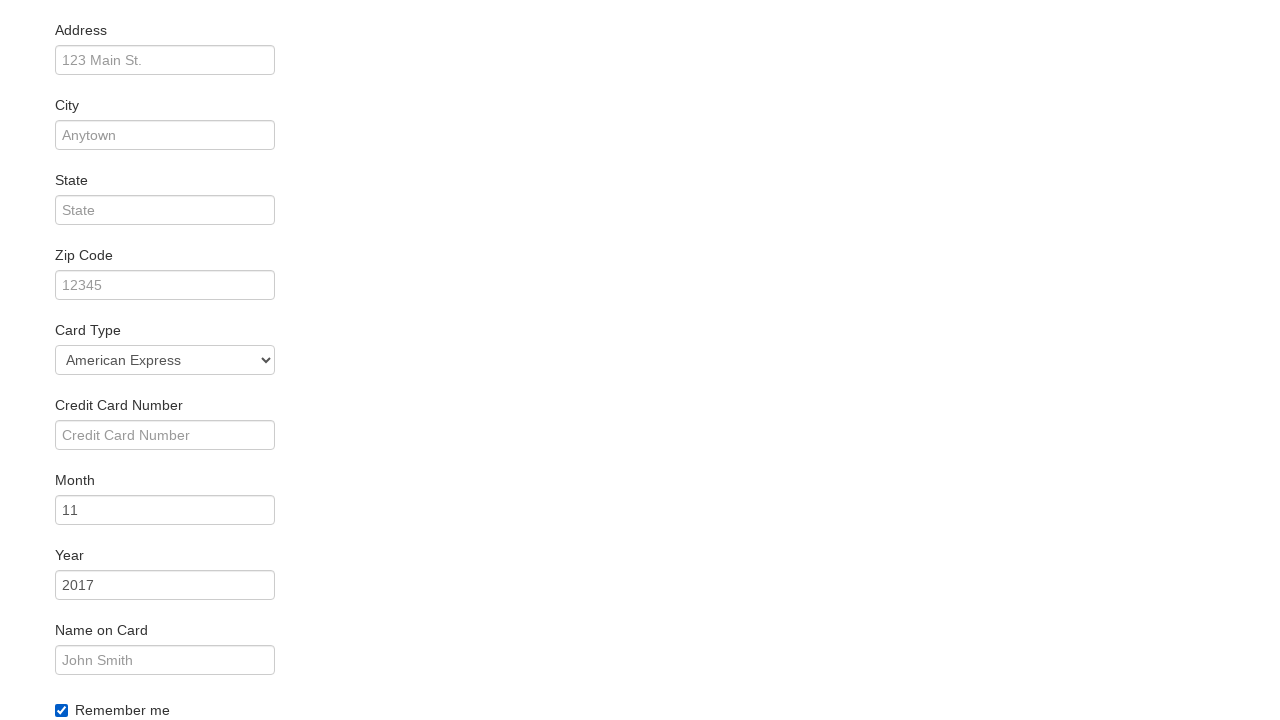

Clicked on name input field at (165, 360) on #inputName
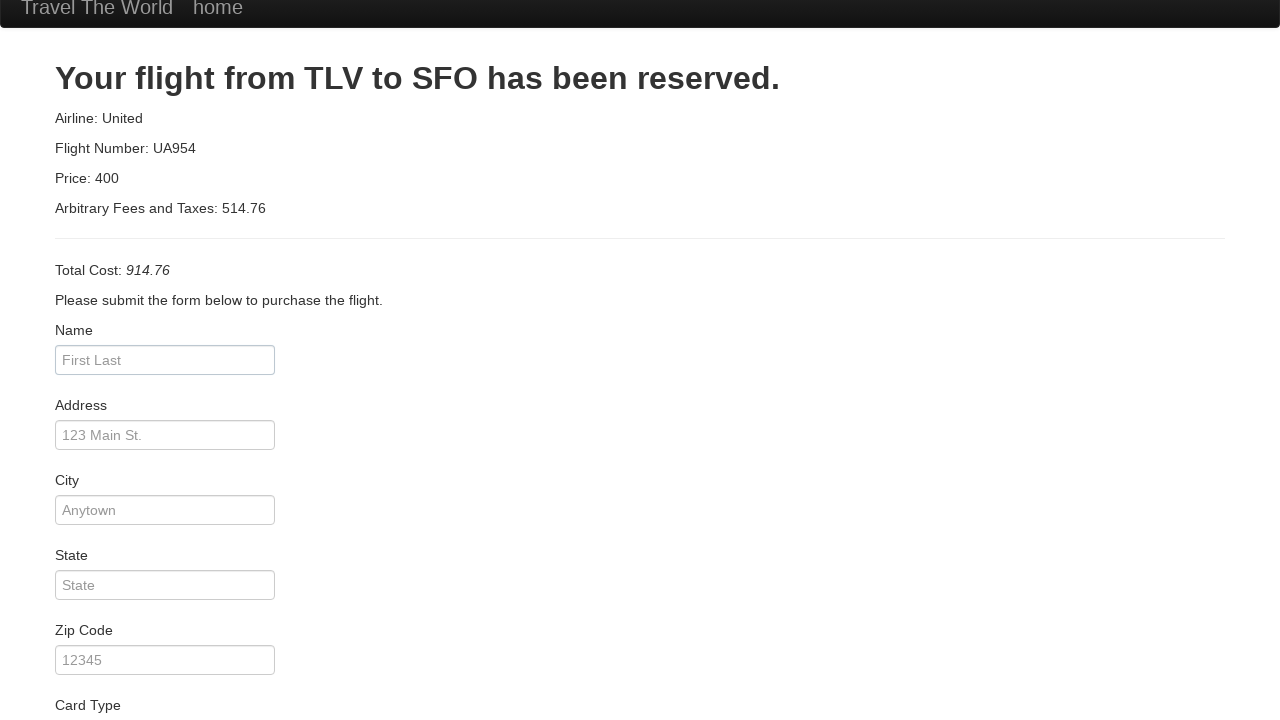

Filled in name field with 'Juca Pato' on #inputName
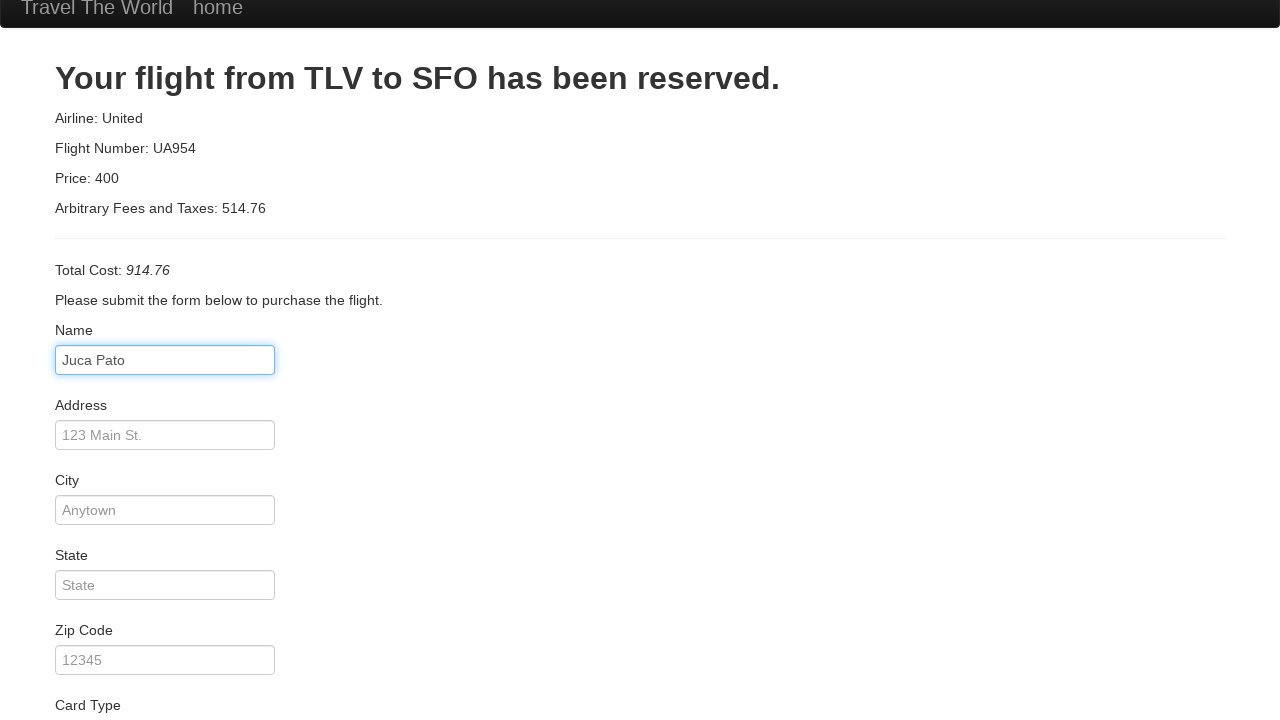

Clicked Purchase button to complete booking at (118, 685) on .btn-primary
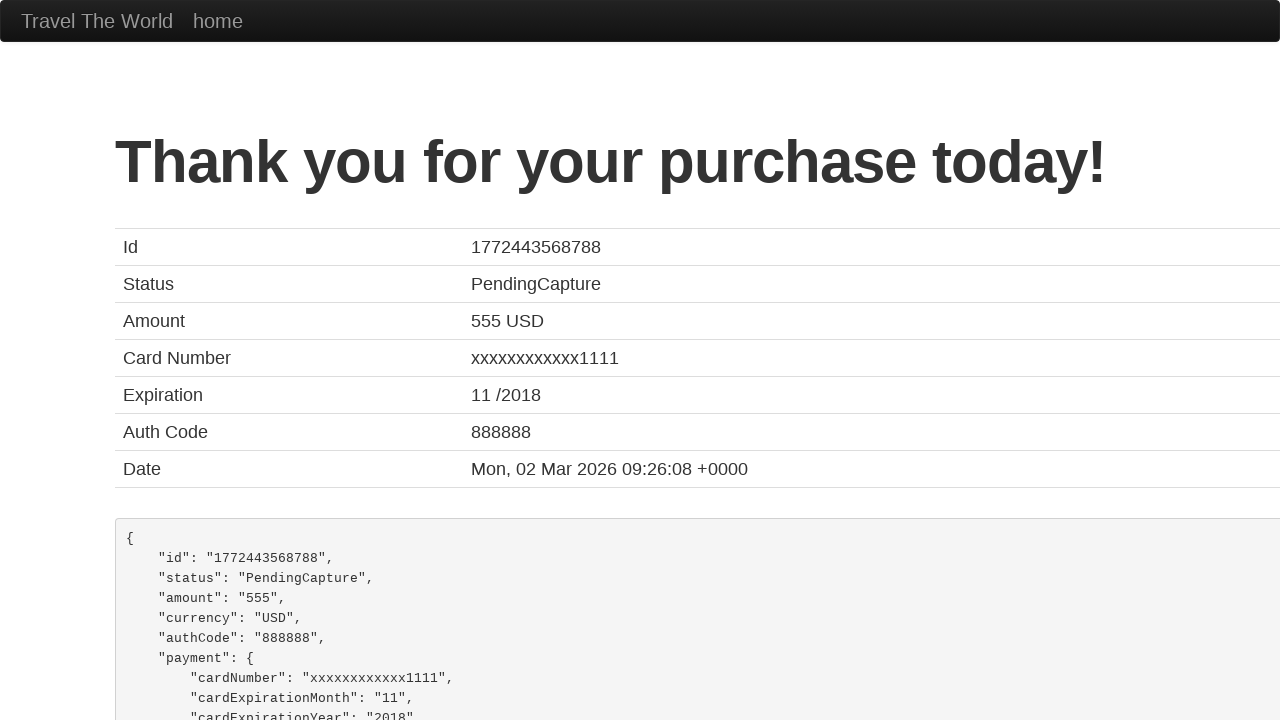

Confirmation page loaded
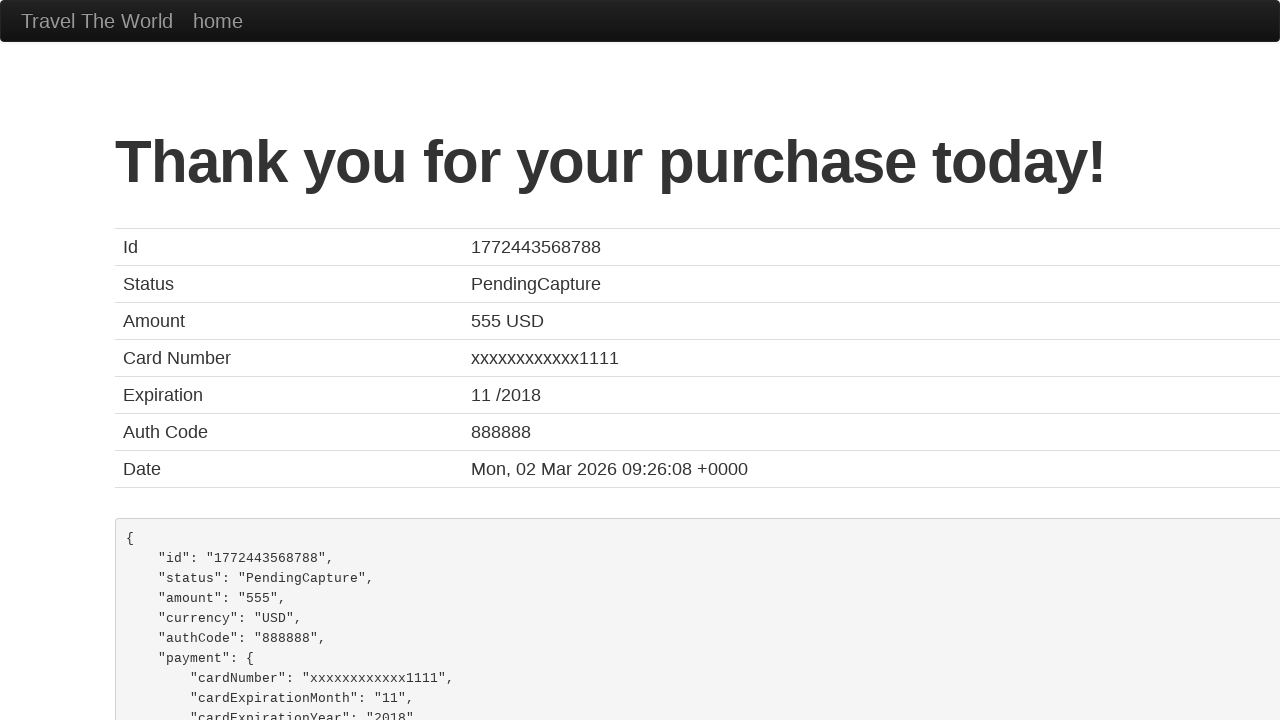

Verified thank you message displays 'Thank you for your purchase today!'
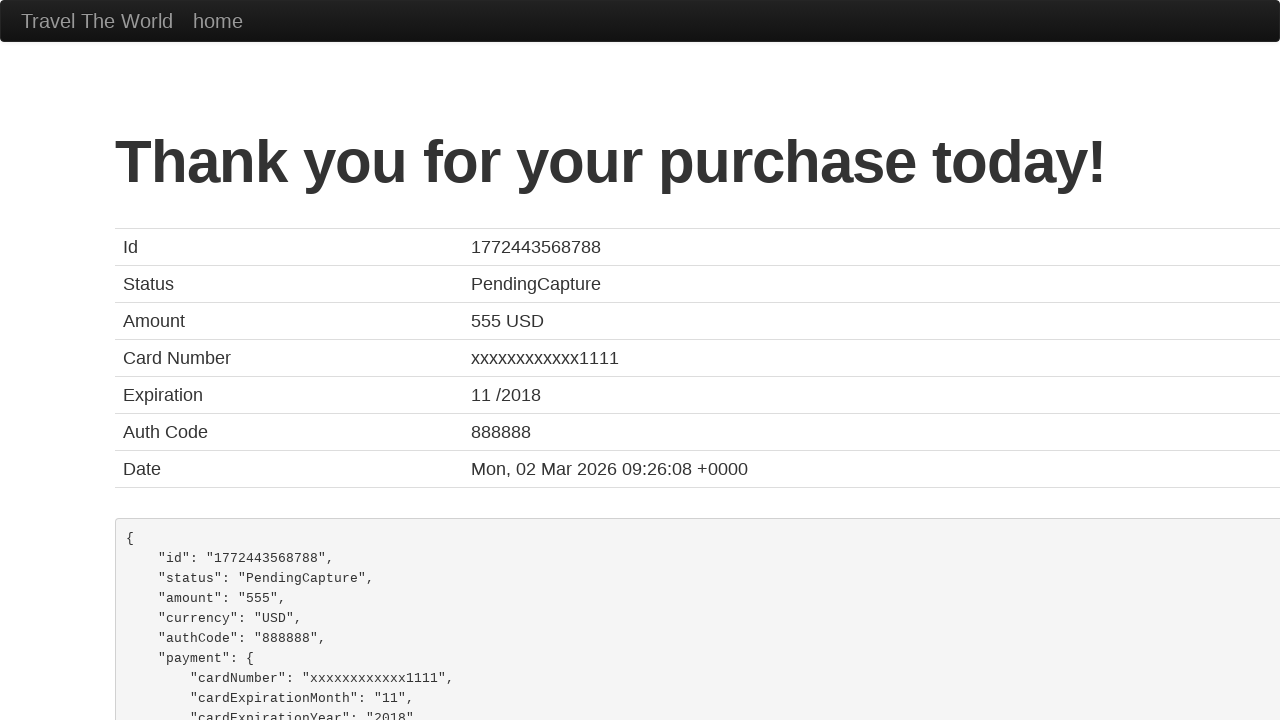

Verified booking total is '555 USD'
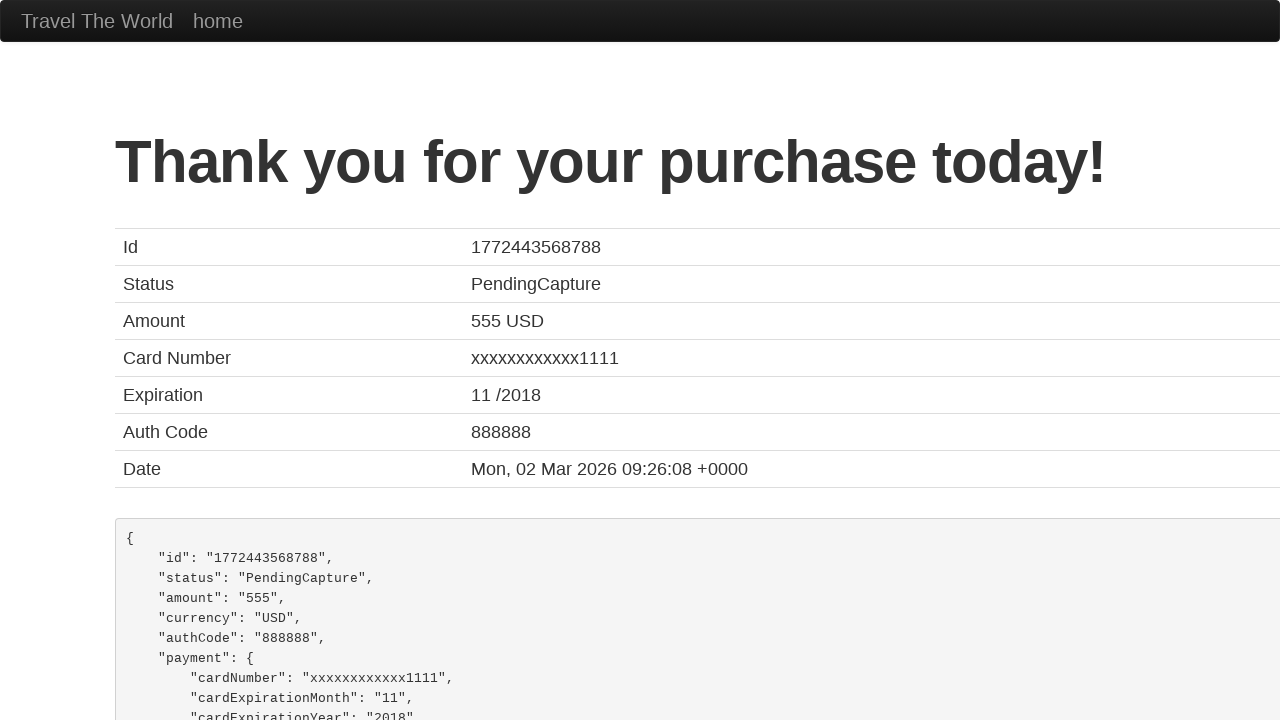

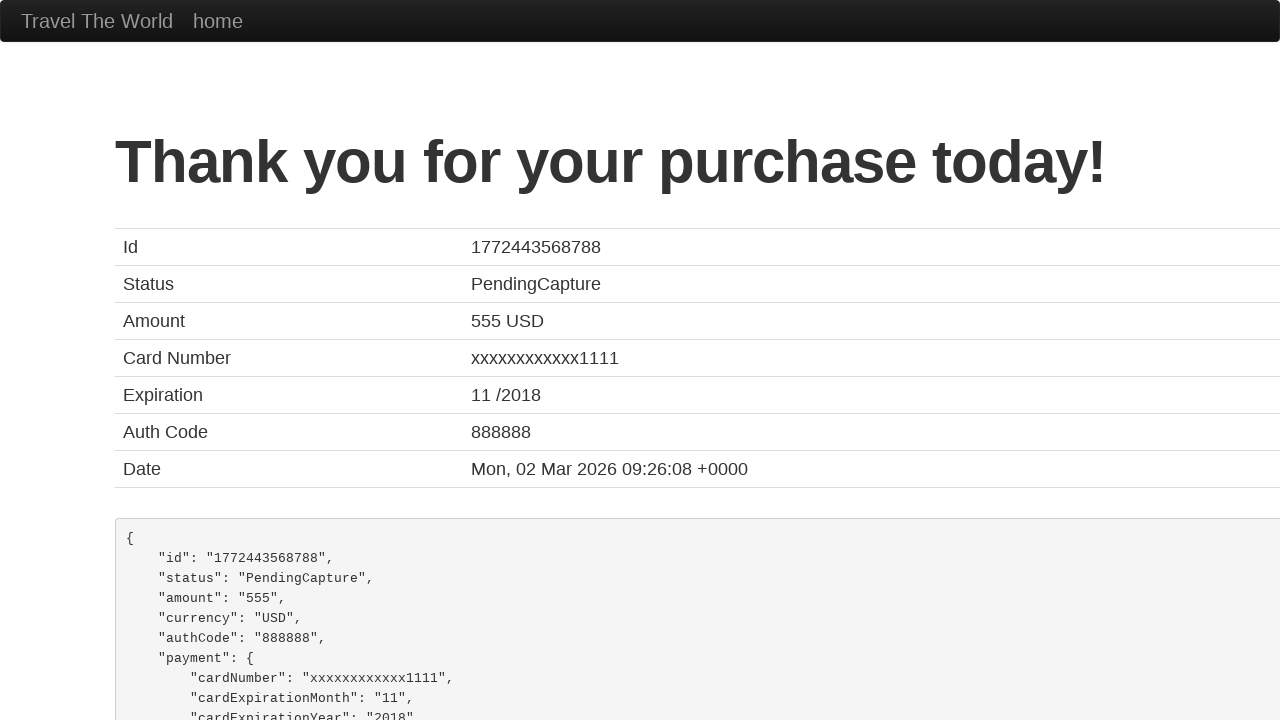